Tests adding the same product to cart multiple times by navigating to the product page twice and clicking add to cart each time

Starting URL: https://atid.store/

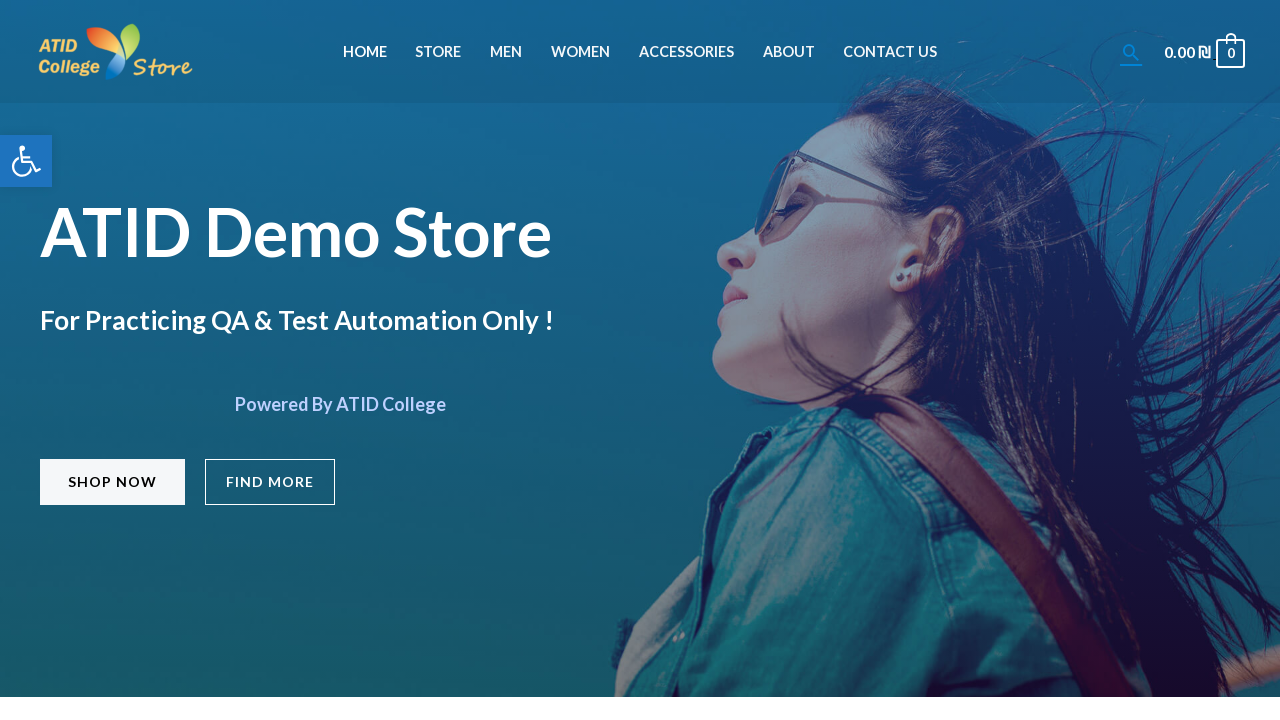

Clicked menu item #45 to navigate to products at (438, 52) on #menu-item-45
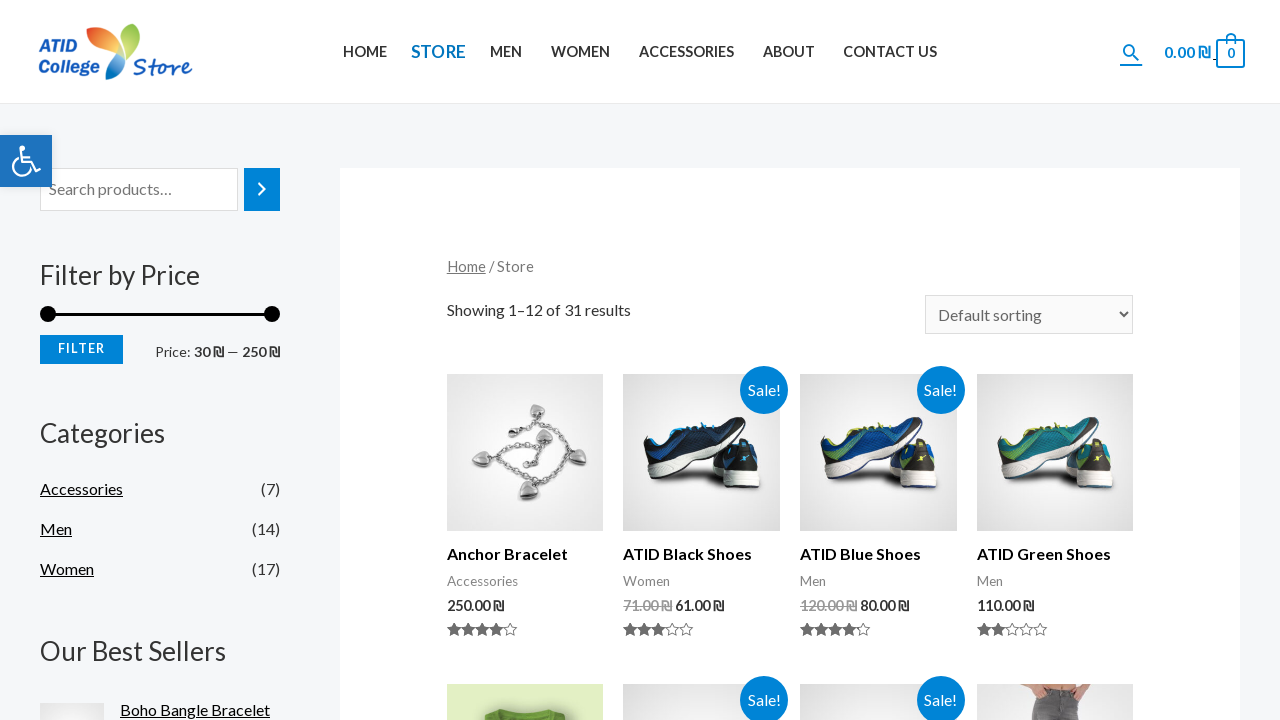

Clicked first product image to open product page at (525, 453) on xpath=//*[@id='main']/div/ul/li[1]/div[1]/a/img
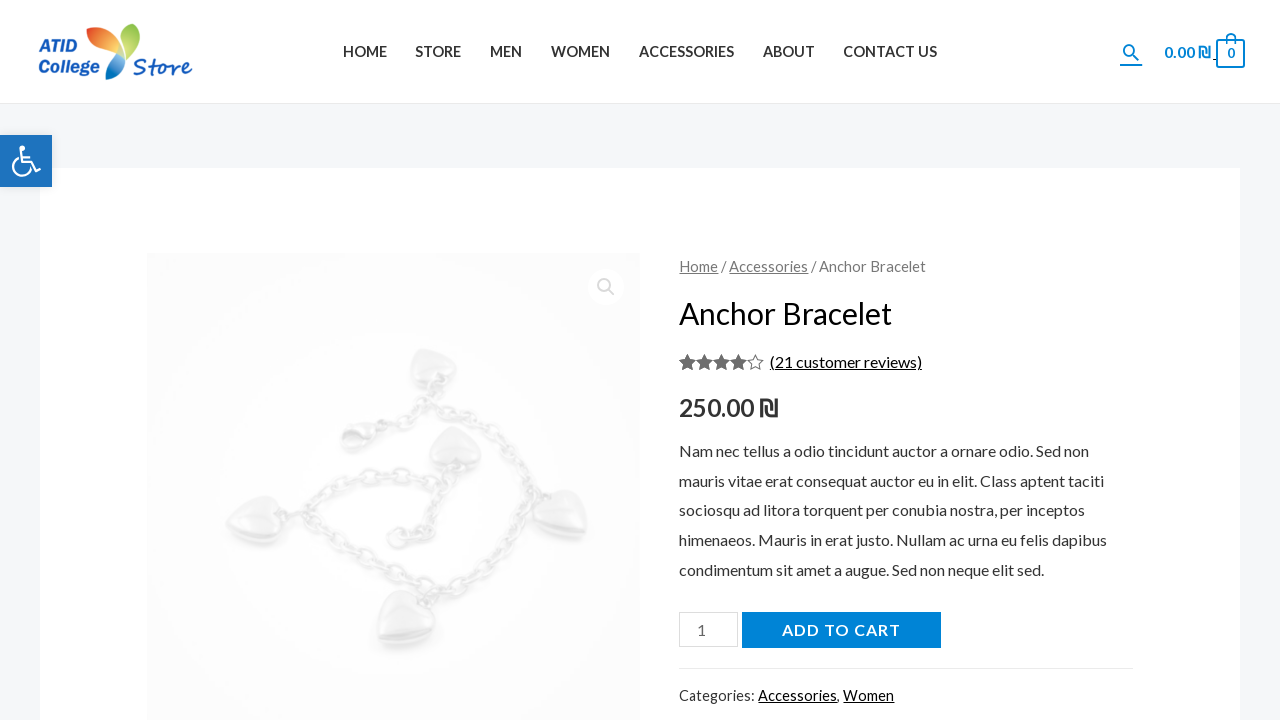

Add to cart button loaded on product page
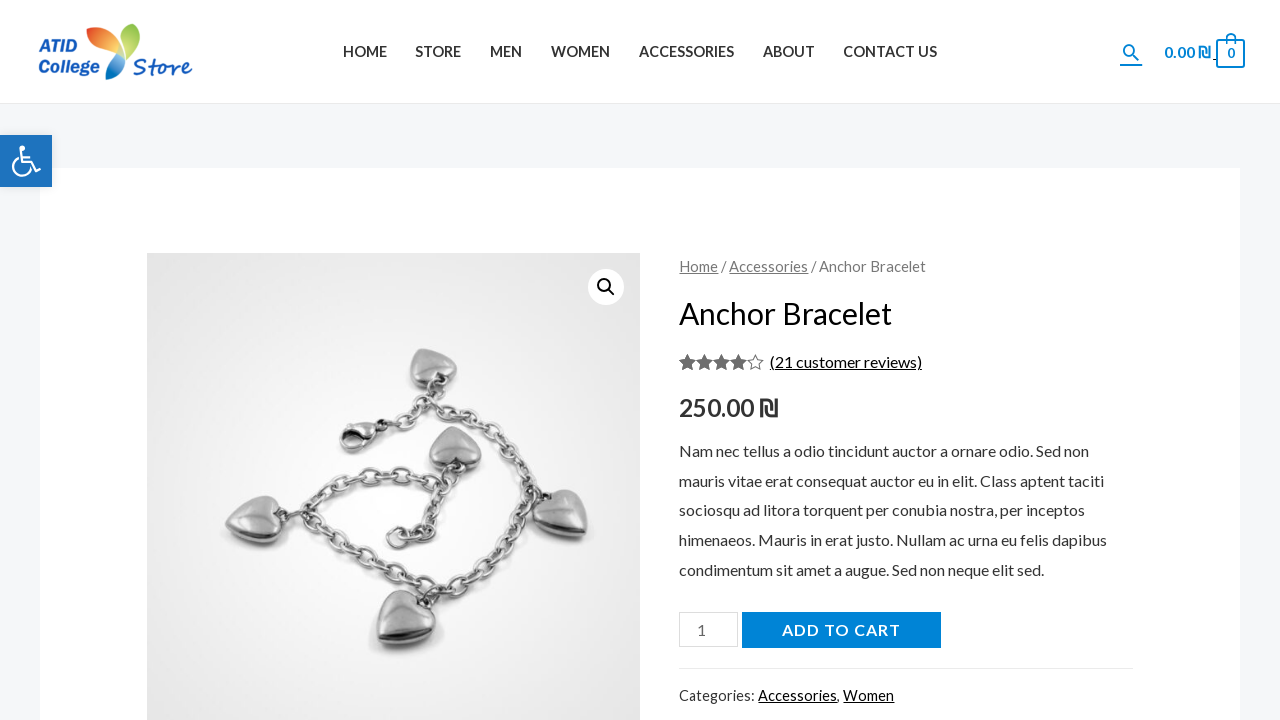

Clicked add to cart button for first time at (841, 630) on [name='add-to-cart']
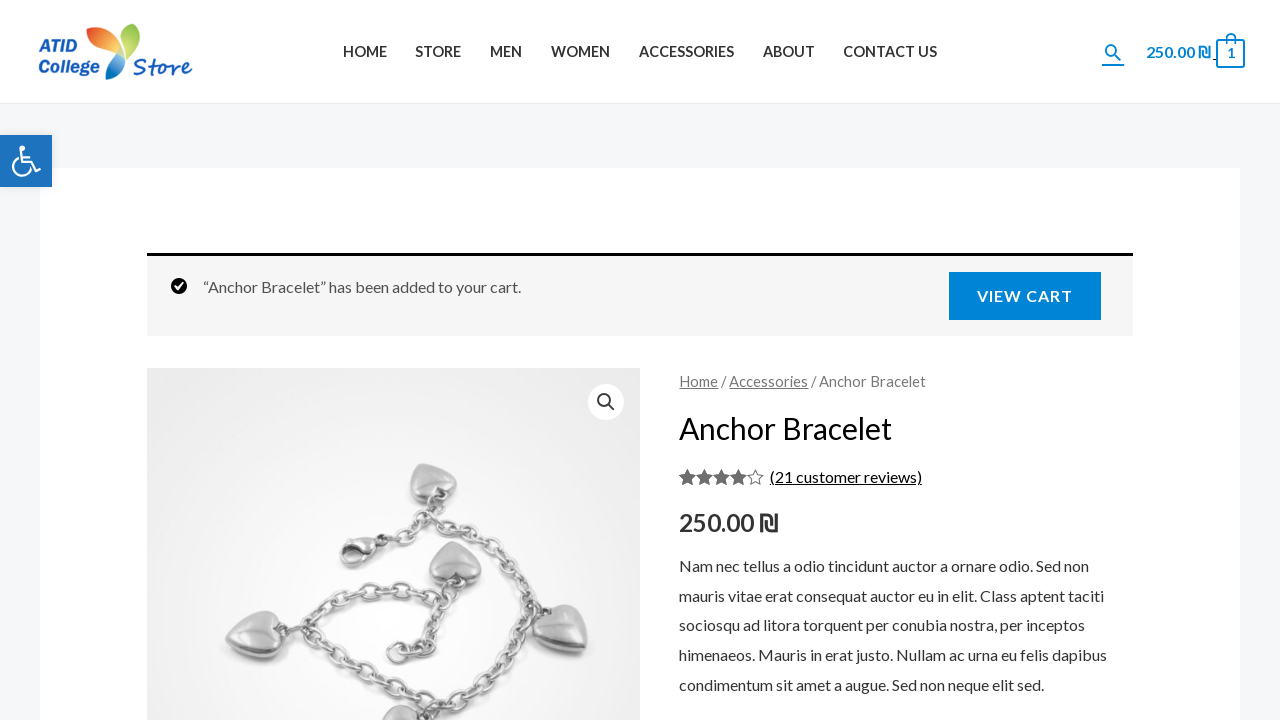

Waited 1 second for cart to update after first add
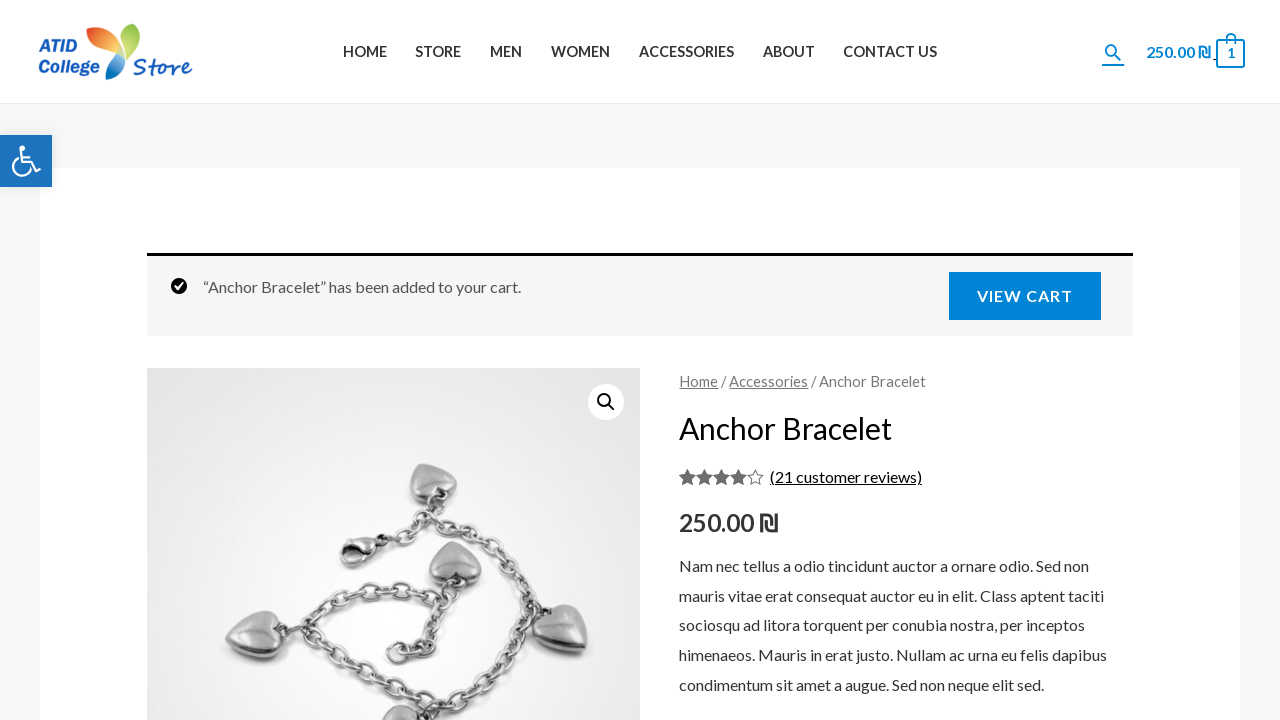

Clicked menu item #45 to navigate to products again at (438, 52) on #menu-item-45
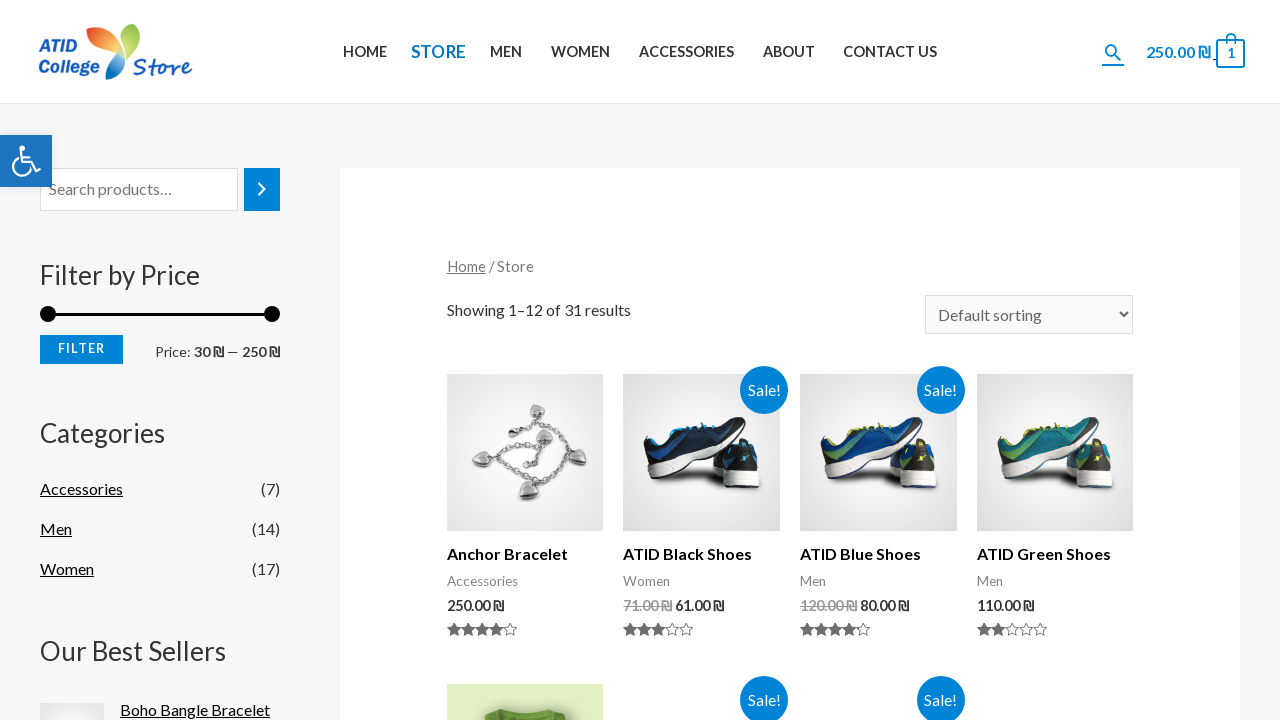

Clicked first product image to open product page again at (525, 453) on xpath=//*[@id='main']/div/ul/li[1]/div[1]/a/img
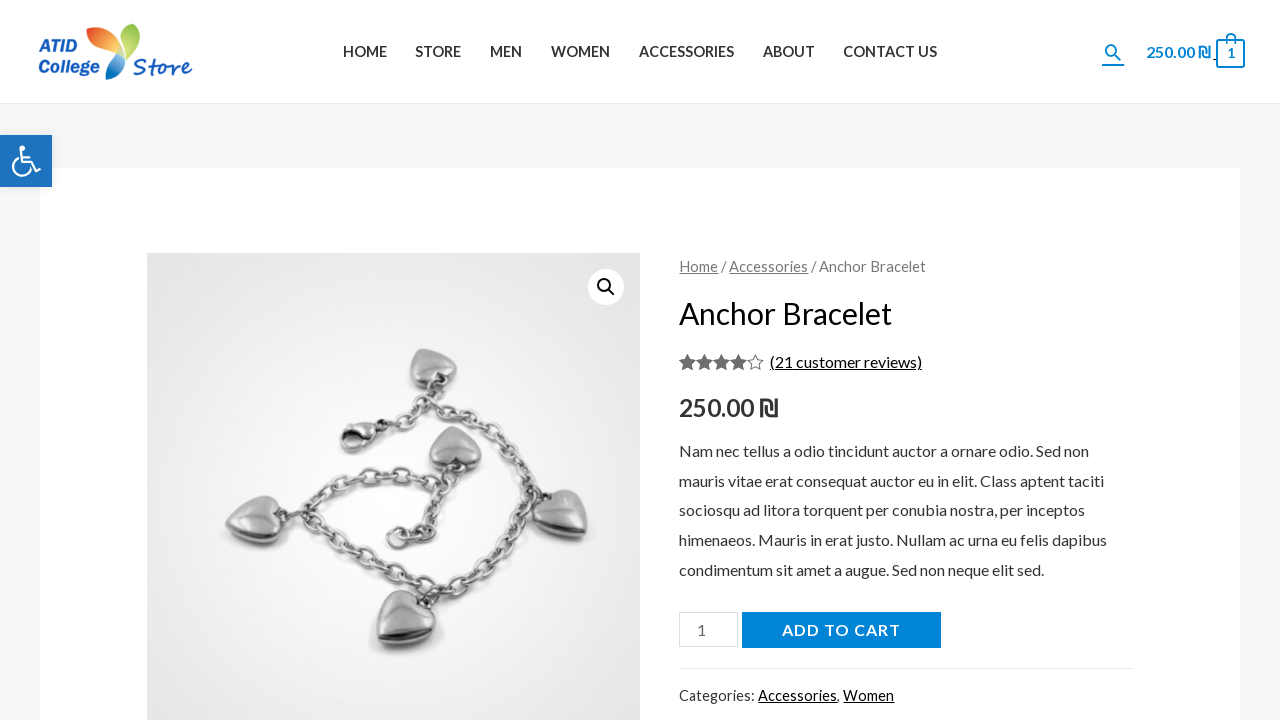

Add to cart button loaded on product page for second time
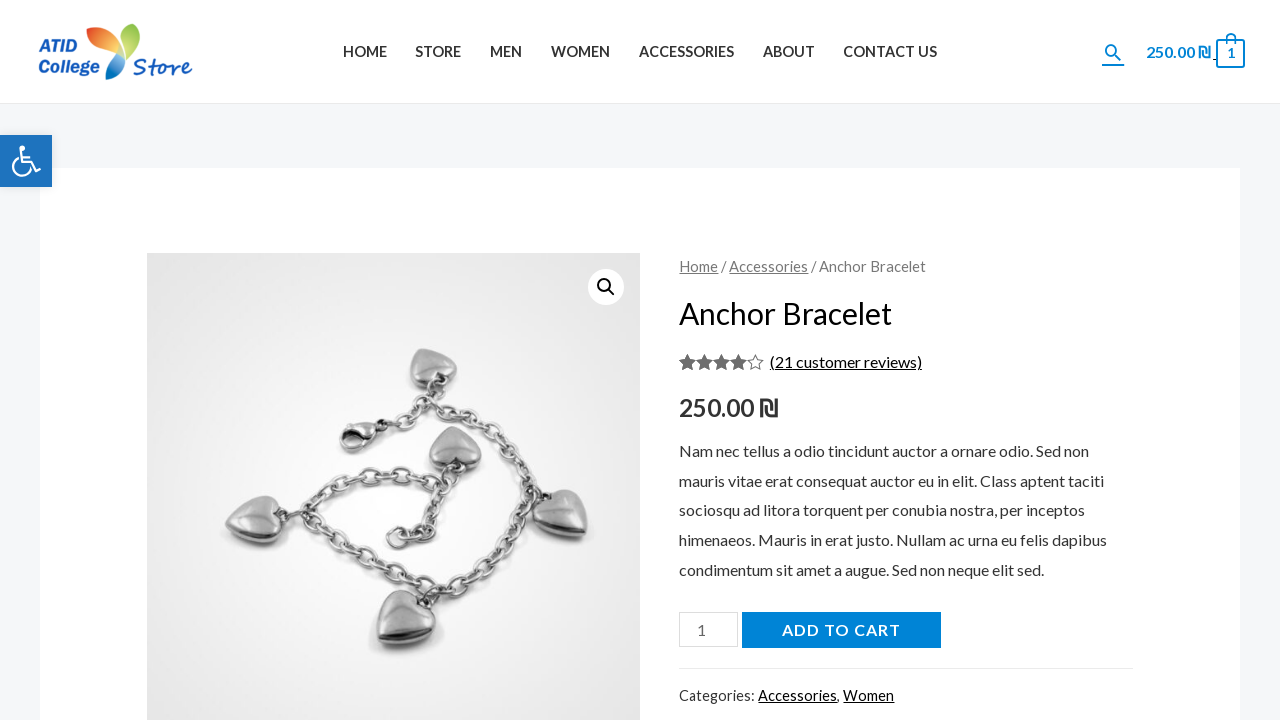

Clicked add to cart button for second time at (841, 630) on [name='add-to-cart']
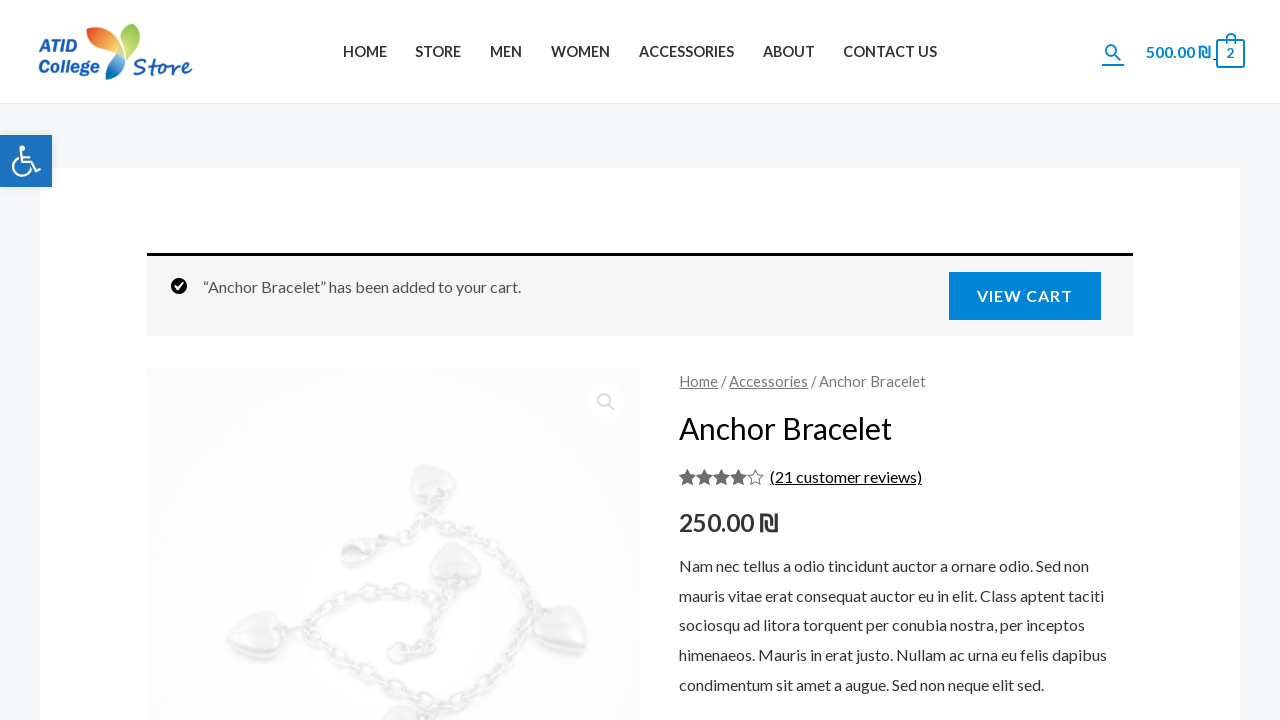

Waited 1 second for cart to update after second add
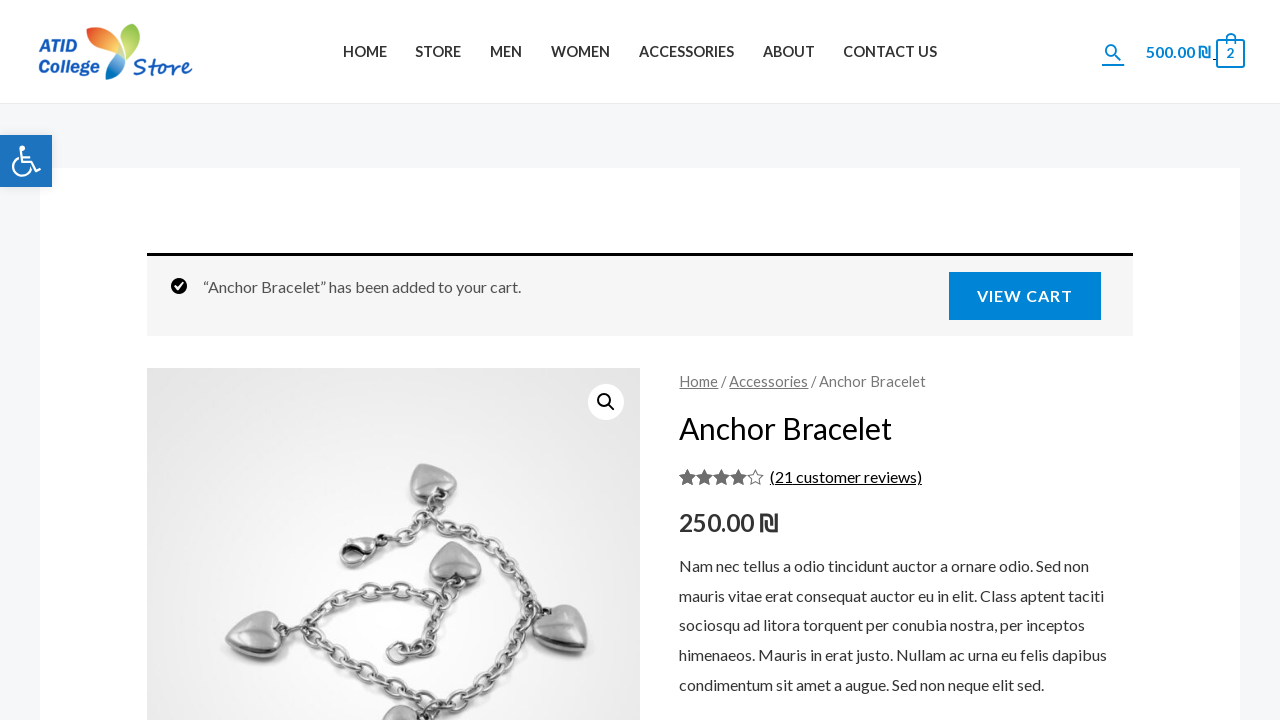

Verified cart header element is present after multiple additions
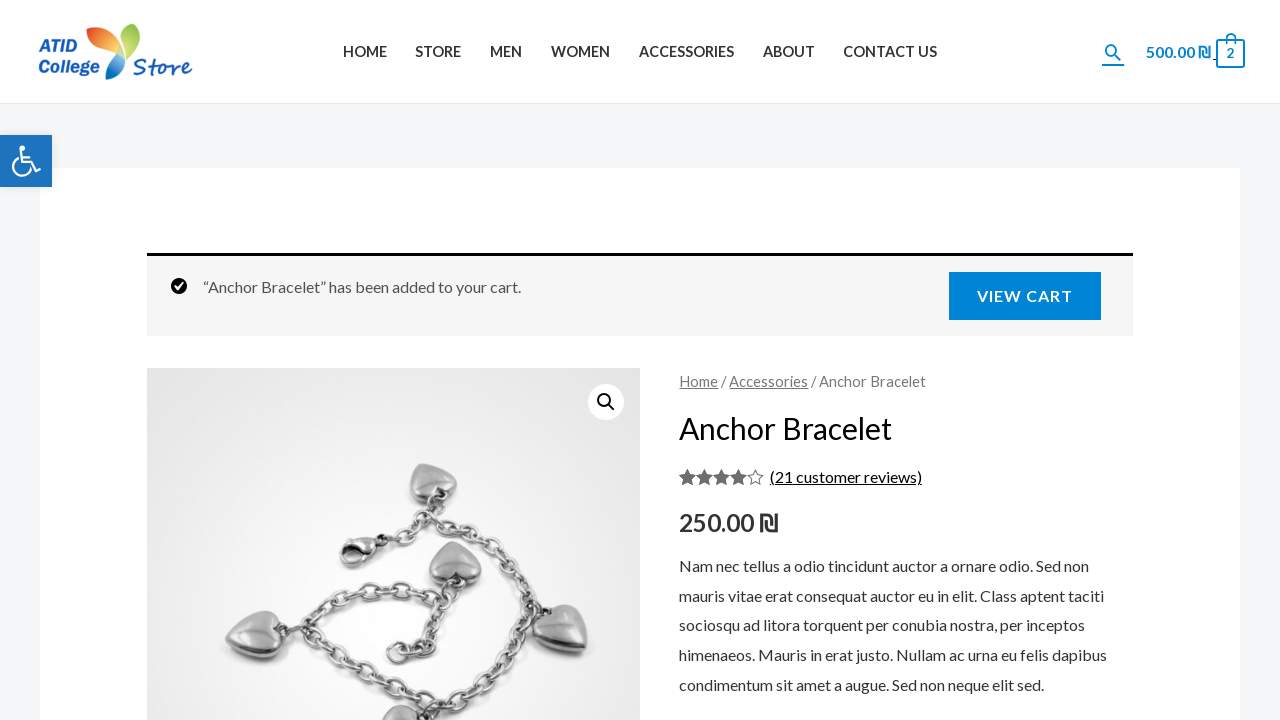

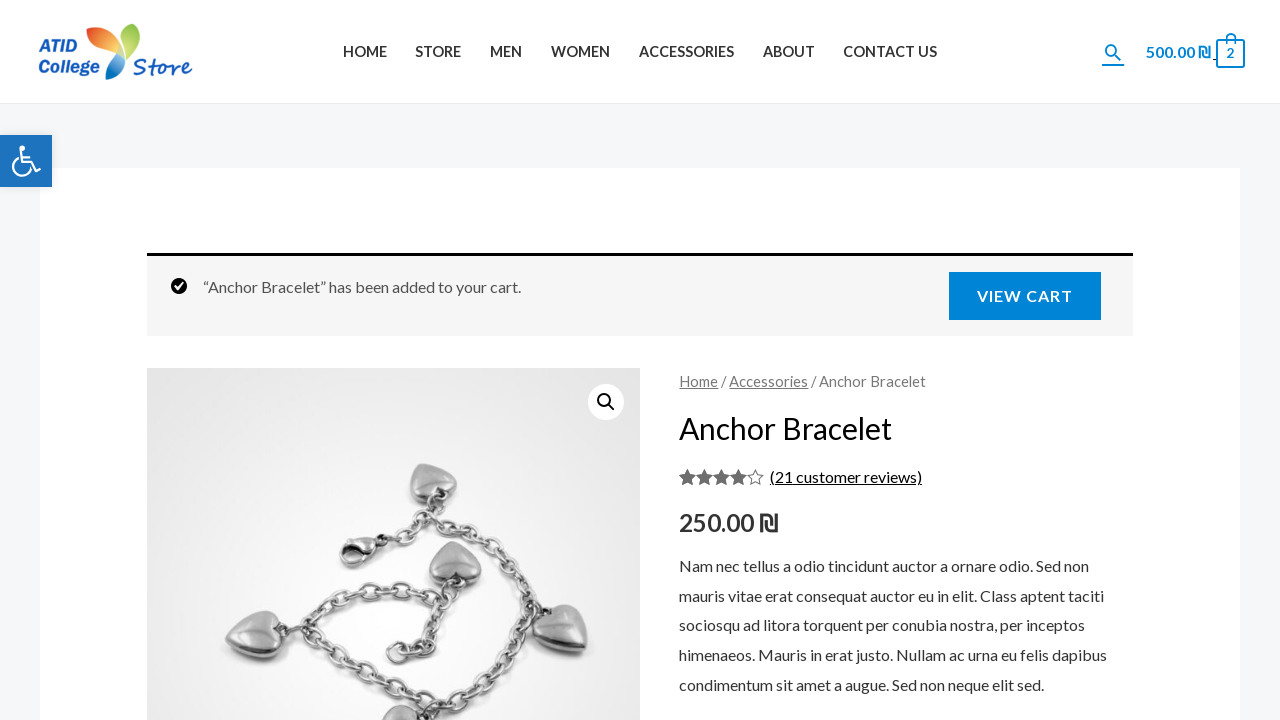